Tests various UI elements on a flight booking form including checkboxes, passenger count selection, and round trip option toggling

Starting URL: https://rahulshettyacademy.com/dropdownsPractise/

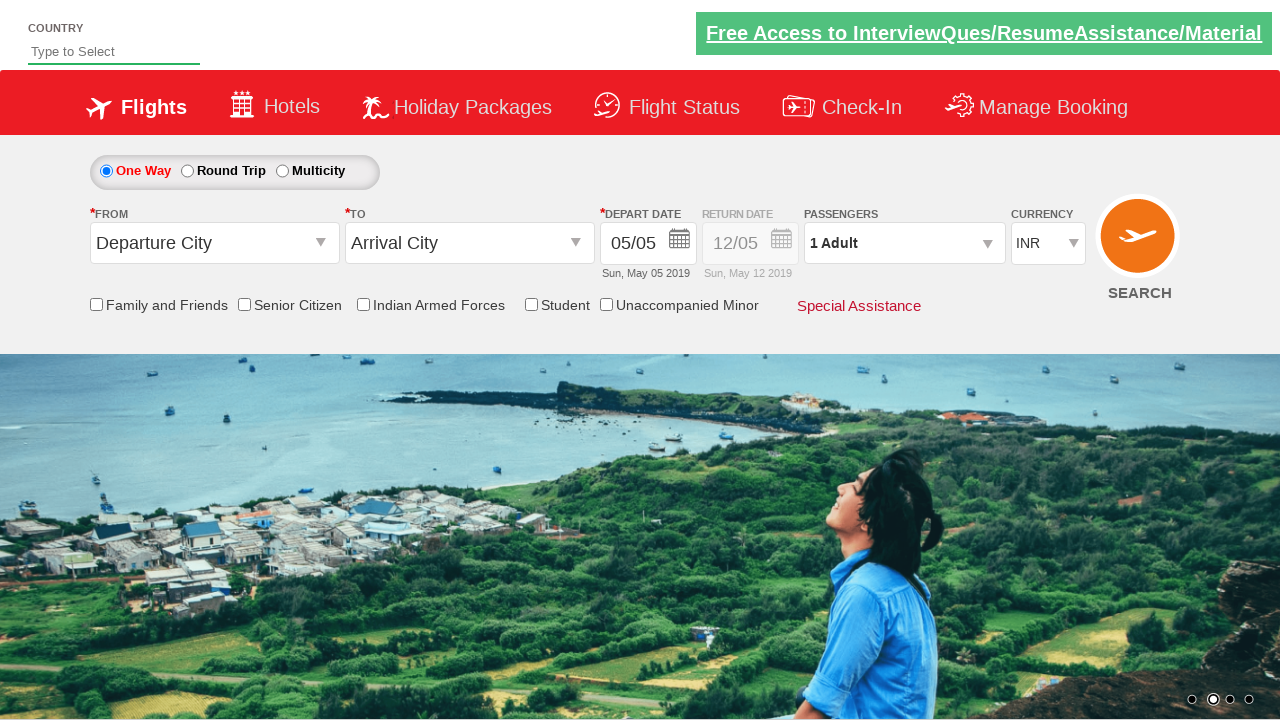

Verified Senior Citizen checkbox is not selected initially
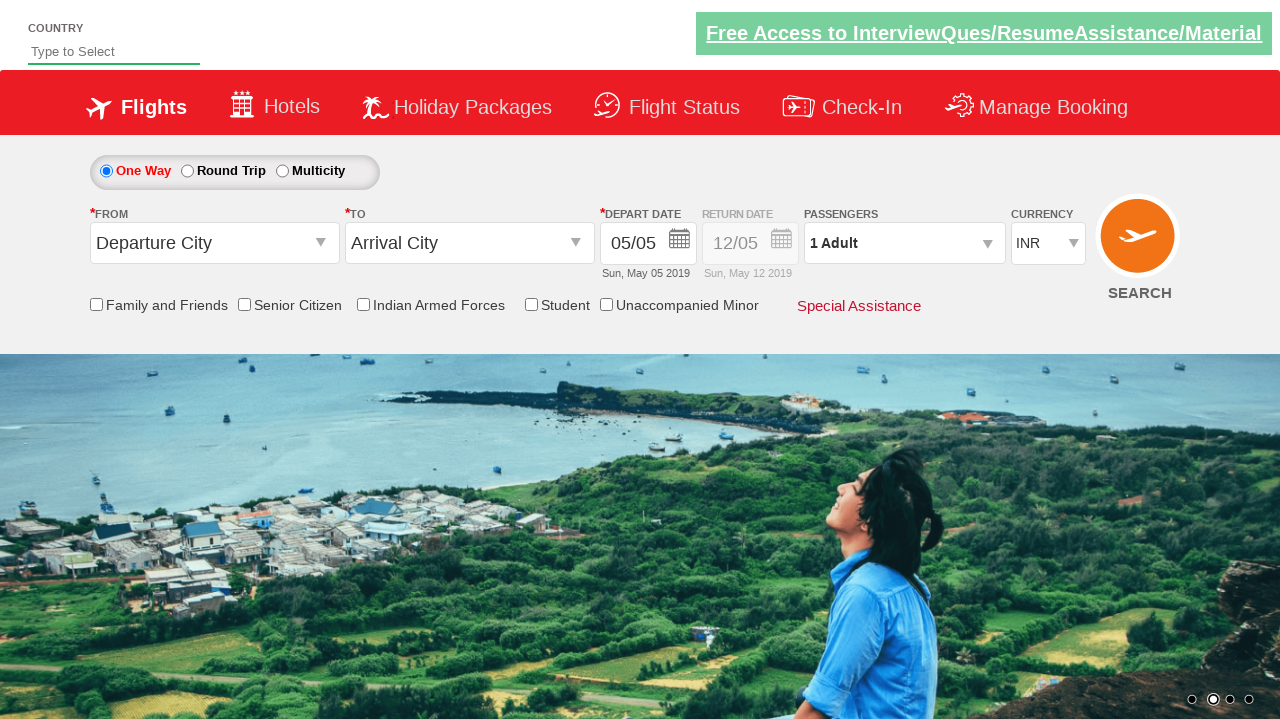

Clicked Senior Citizen discount checkbox at (244, 304) on input[id*='SeniorCitizenDiscount']
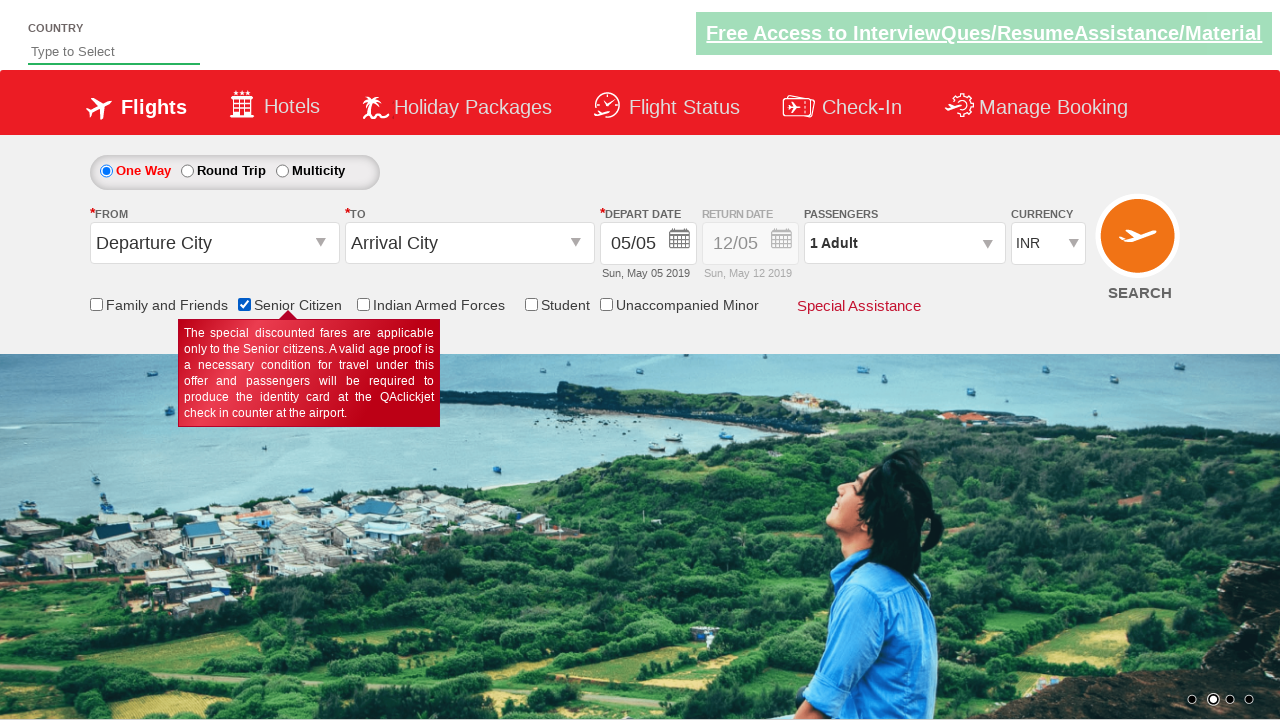

Verified Senior Citizen checkbox is now selected
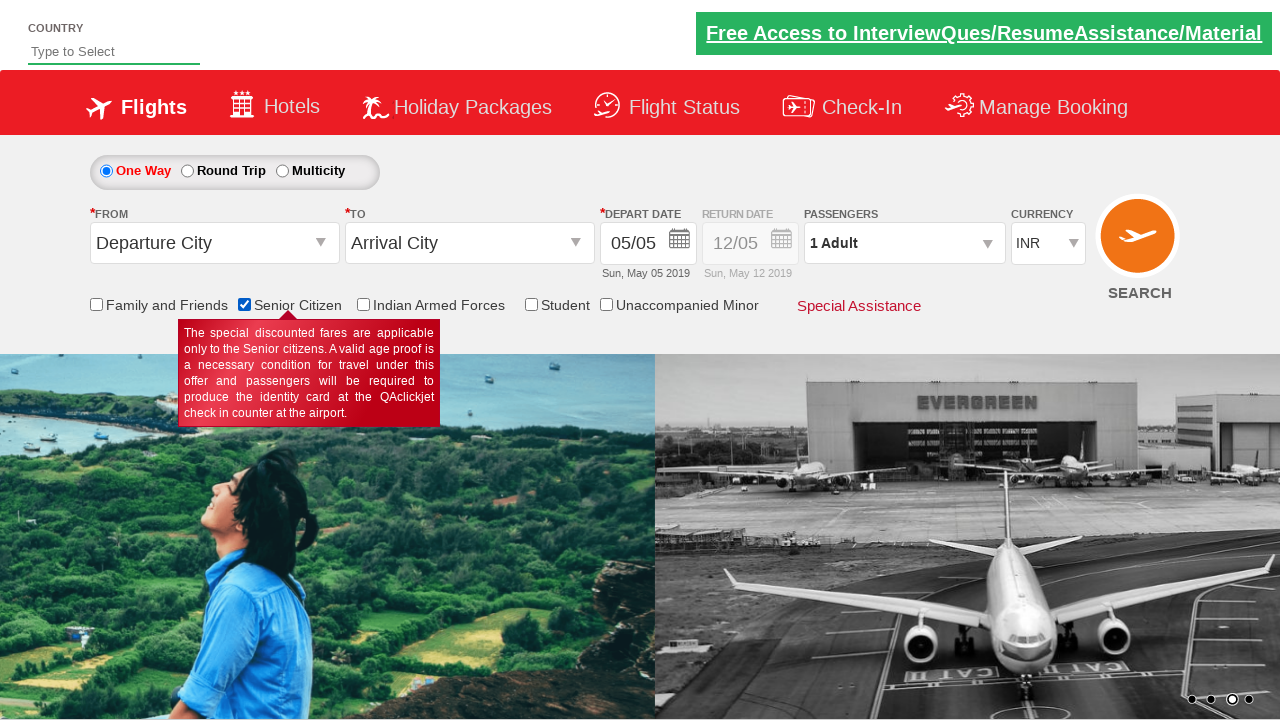

Counted 6 checkboxes on the page
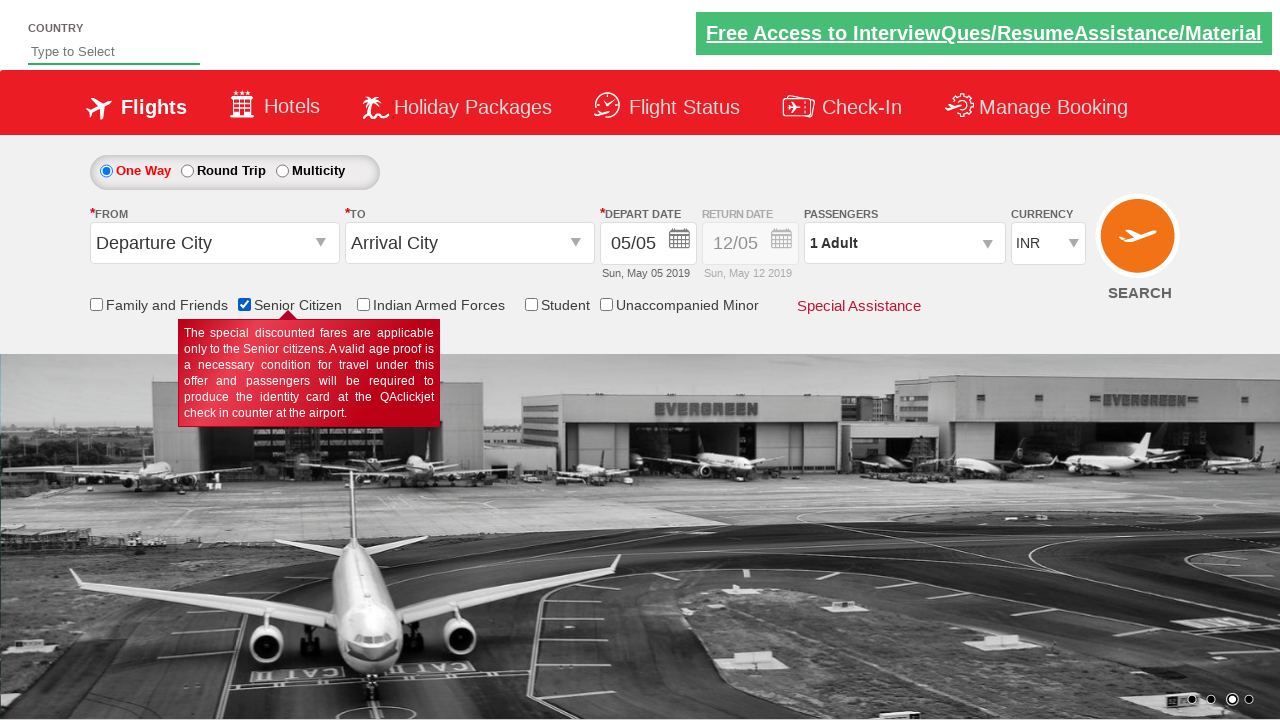

Clicked on passenger info dropdown at (904, 243) on #divpaxinfo
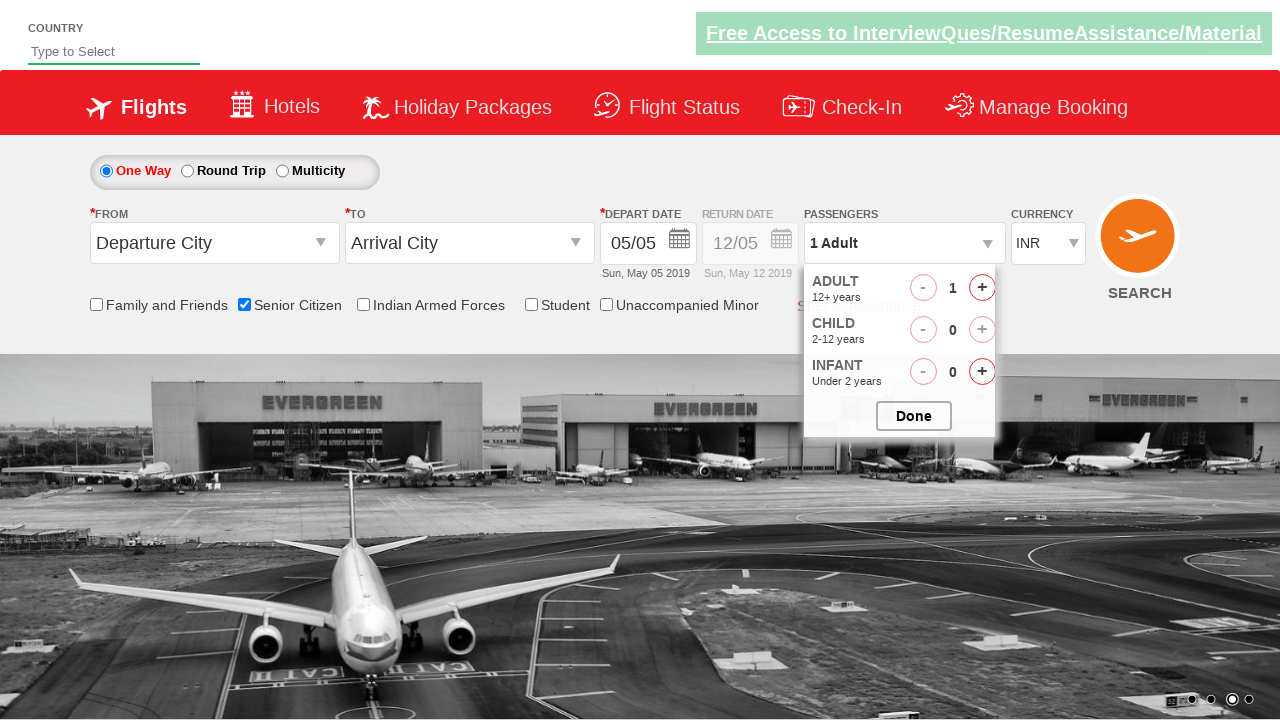

Waited for dropdown to open
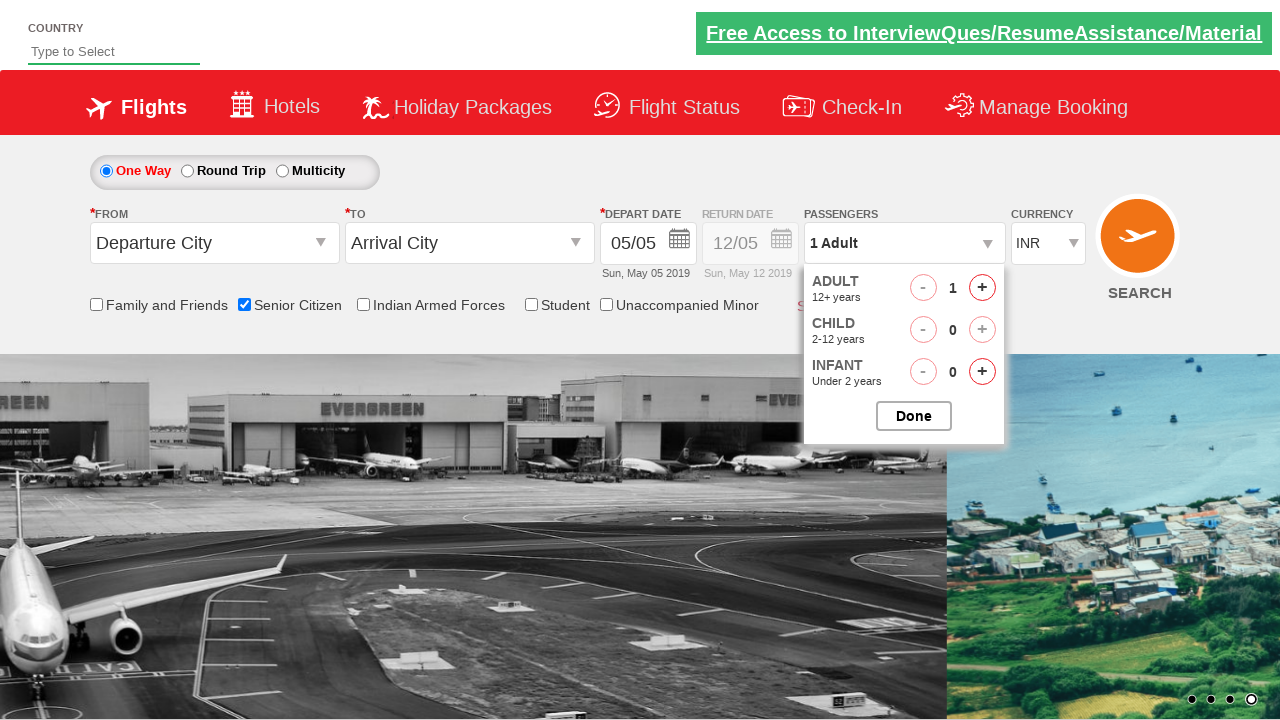

Clicked increase adult button (iteration 1/4) at (982, 288) on #hrefIncAdt
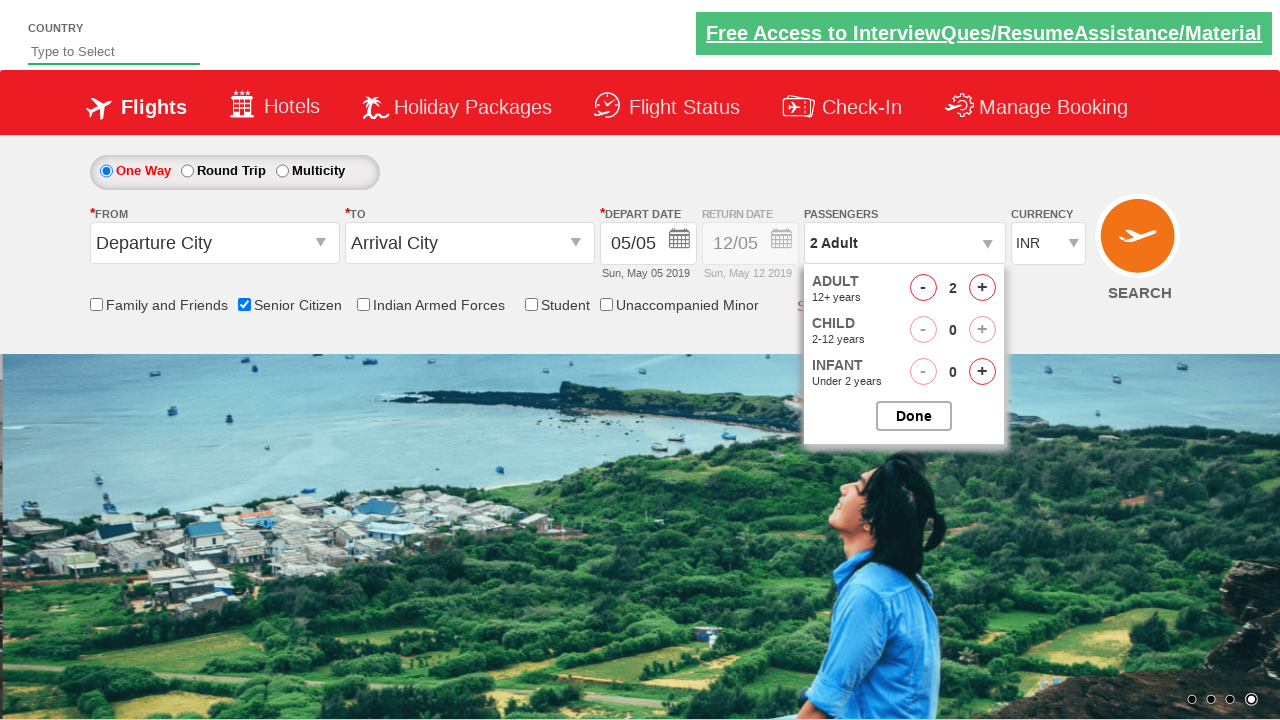

Clicked increase adult button (iteration 2/4) at (982, 288) on #hrefIncAdt
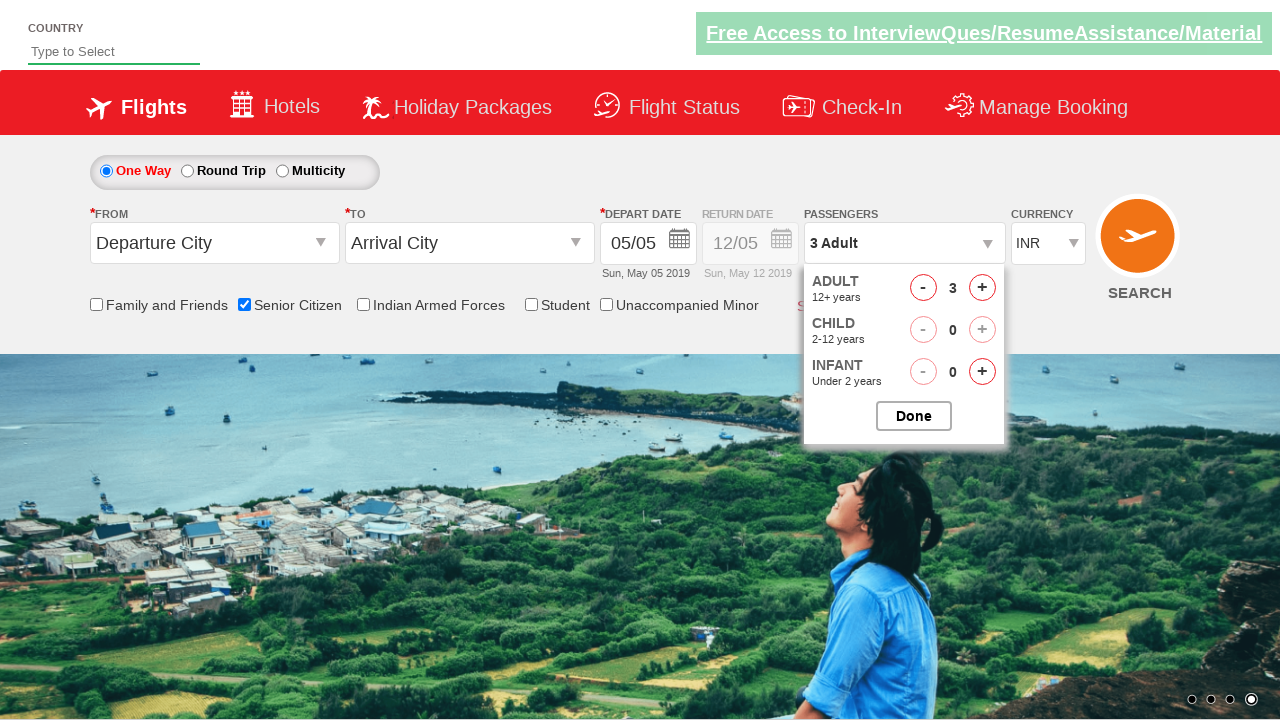

Clicked increase adult button (iteration 3/4) at (982, 288) on #hrefIncAdt
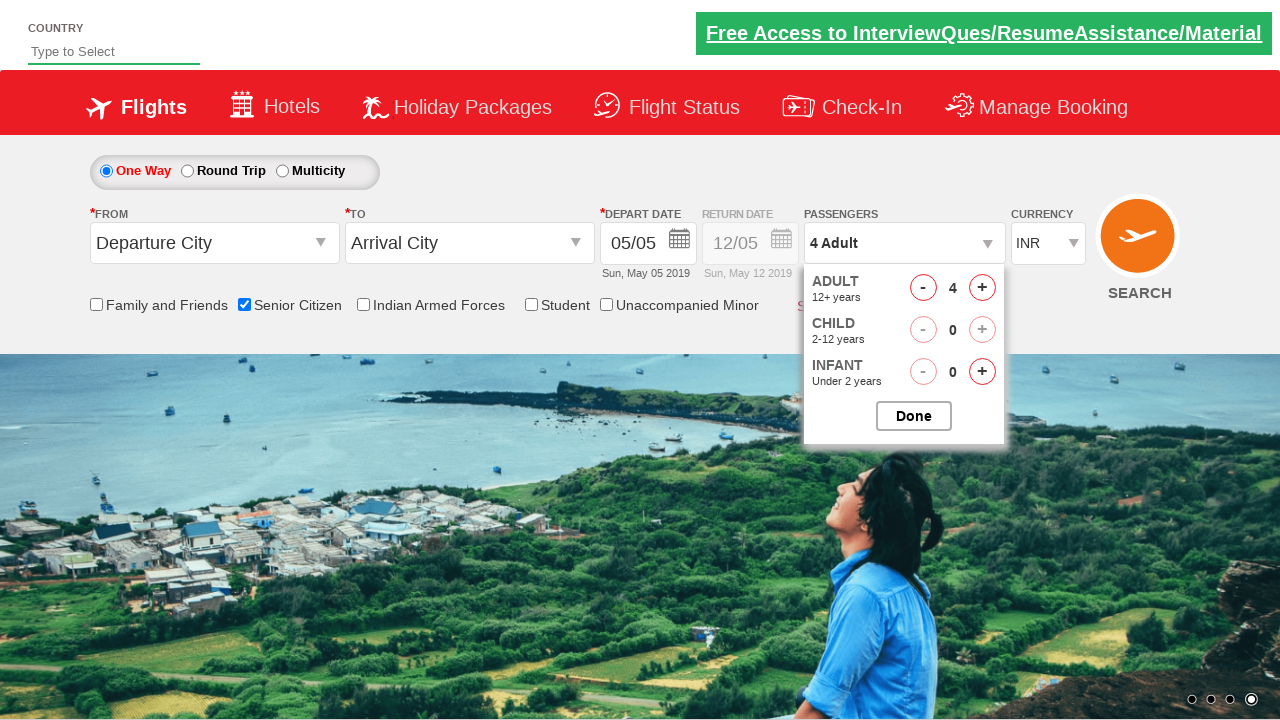

Clicked increase adult button (iteration 4/4) at (982, 288) on #hrefIncAdt
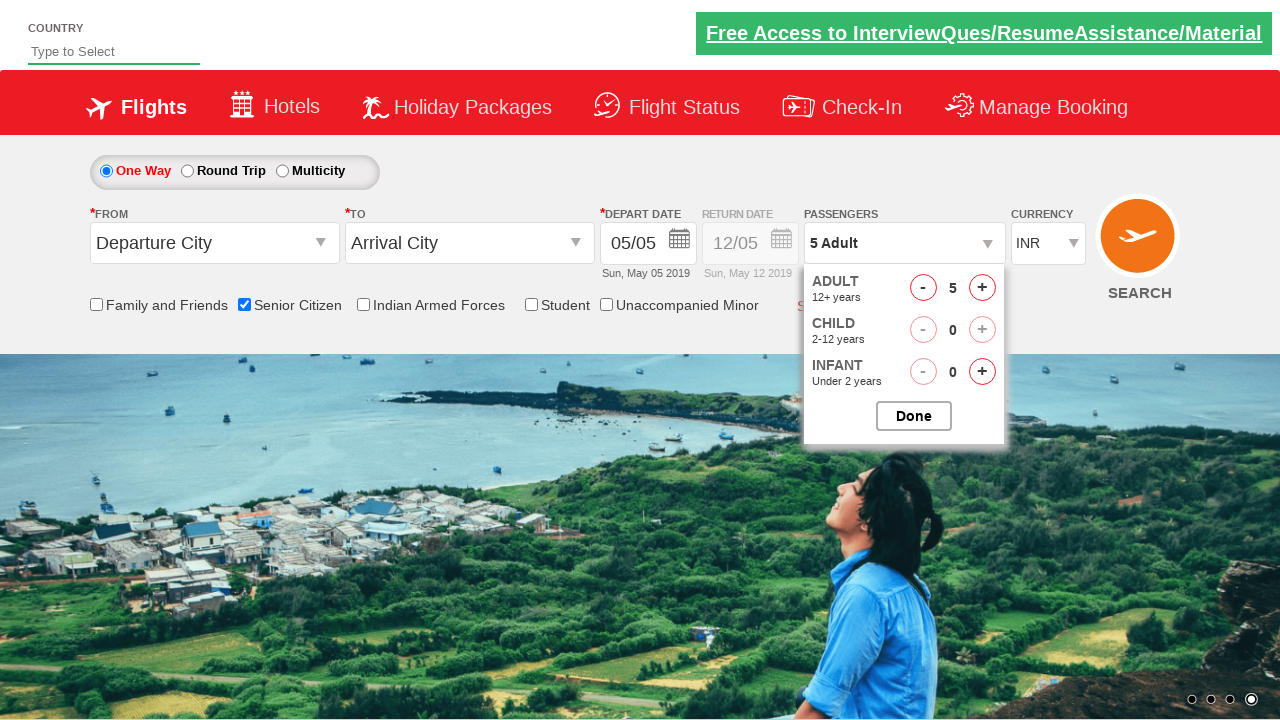

Closed passenger selection dropdown at (914, 416) on #btnclosepaxoption
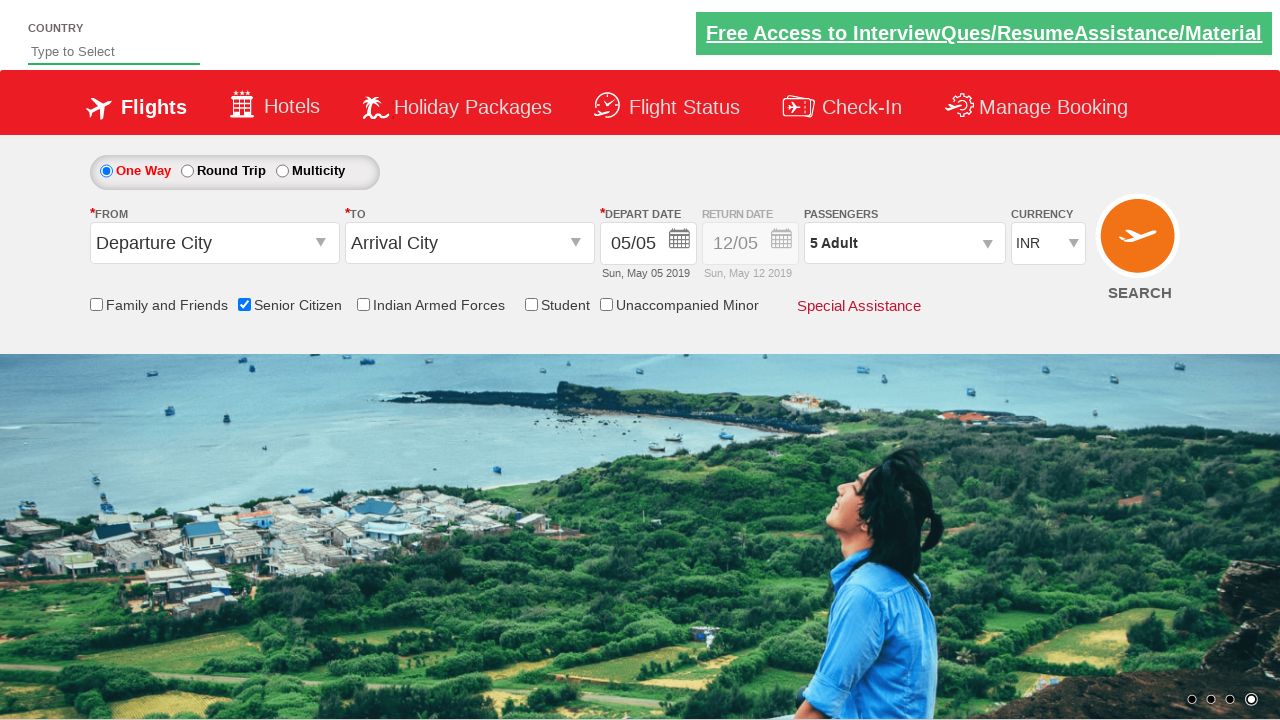

Verified passenger count shows '5 Adult'
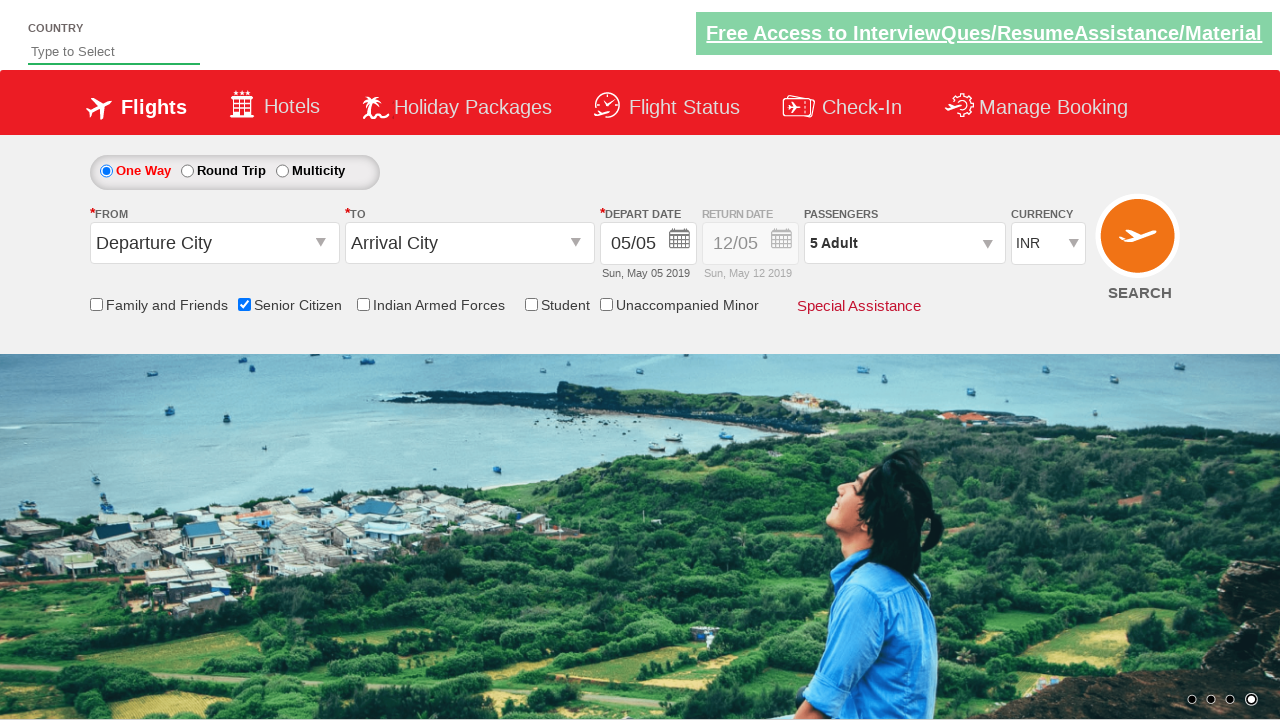

Clicked Round Trip radio button at (187, 171) on input[value='RoundTrip']
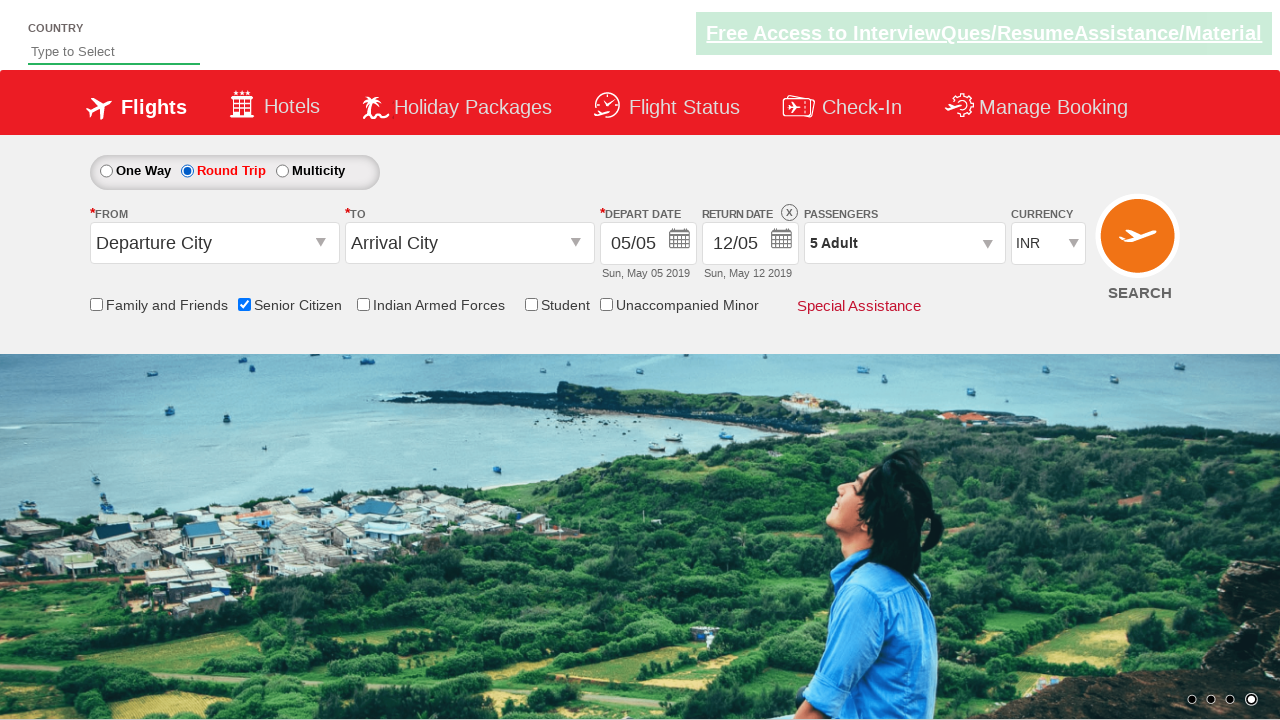

Verified return date section is enabled
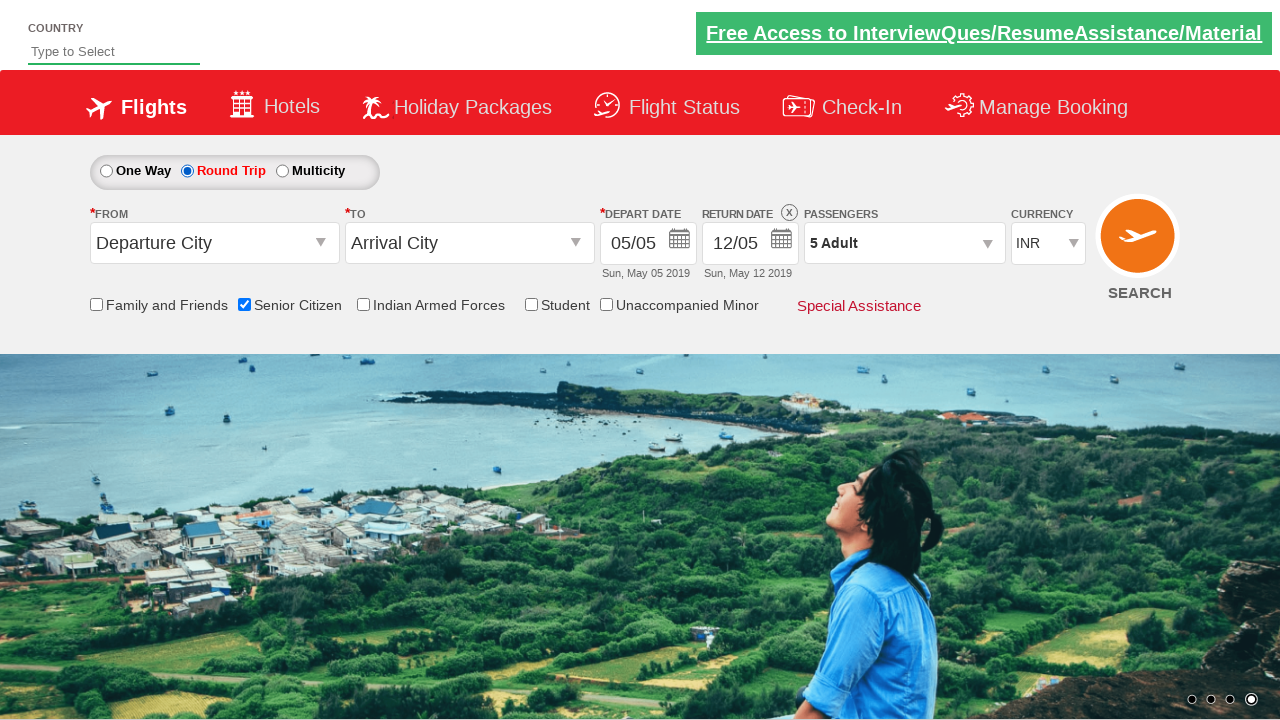

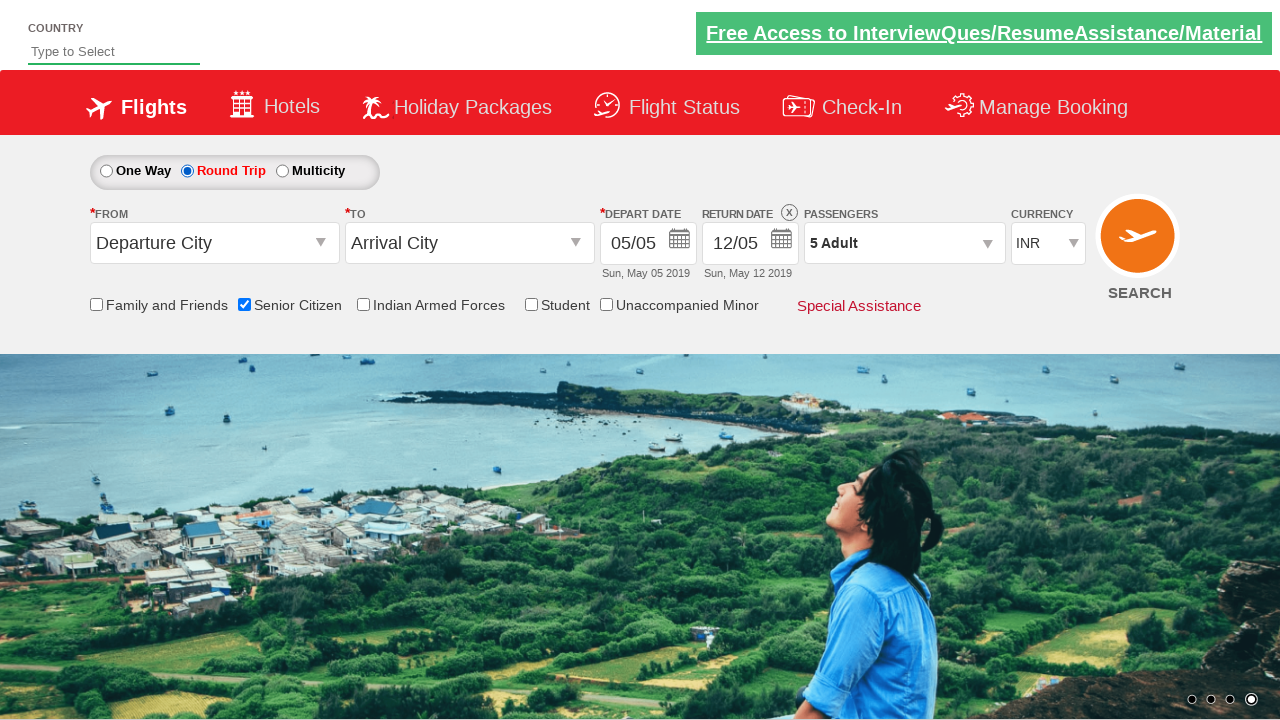